Tests click and hold selection by selecting a block of numbers from 1 to 15 using drag selection

Starting URL: https://automationfc.github.io/jquery-selectable/

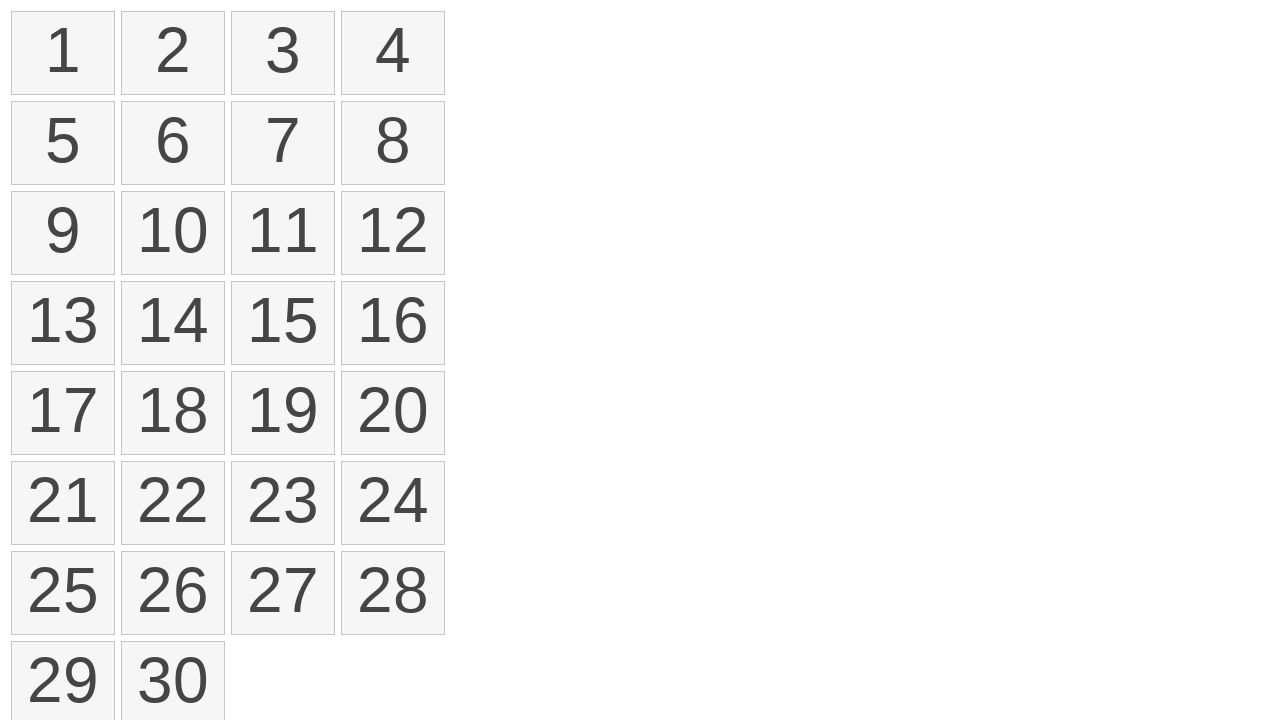

Waited for selectable items to load
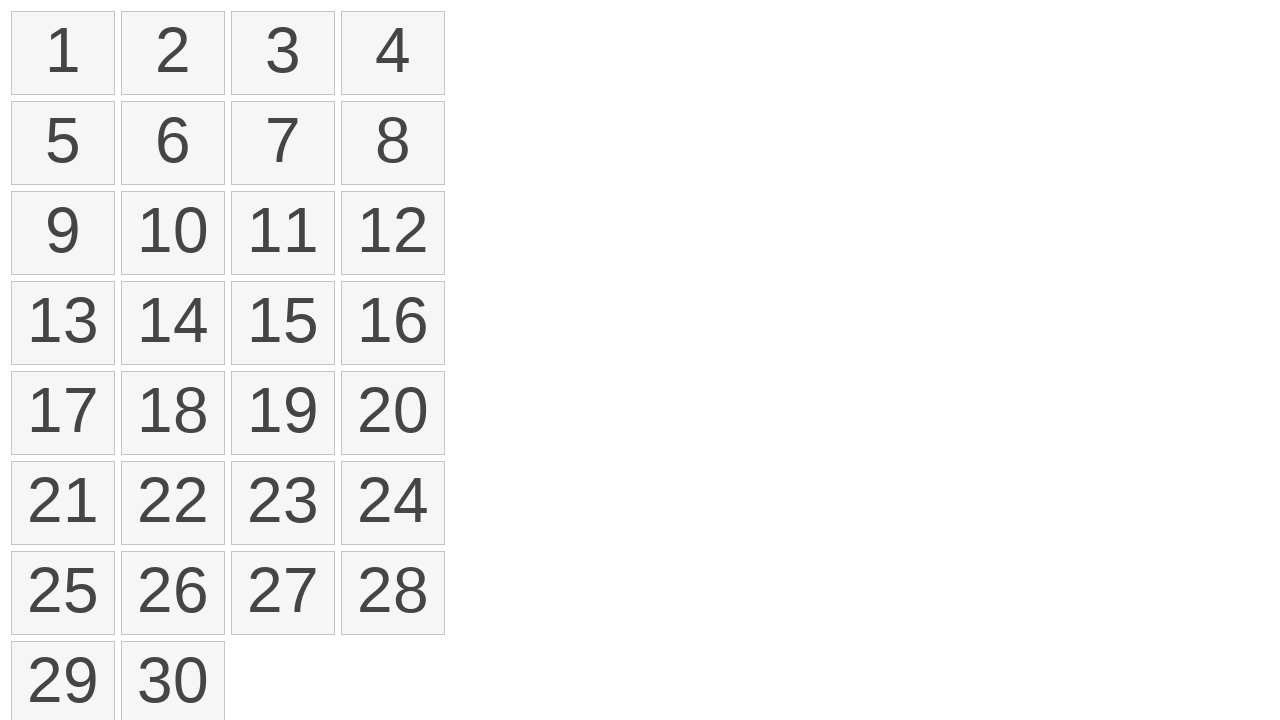

Located first selectable item (element 1)
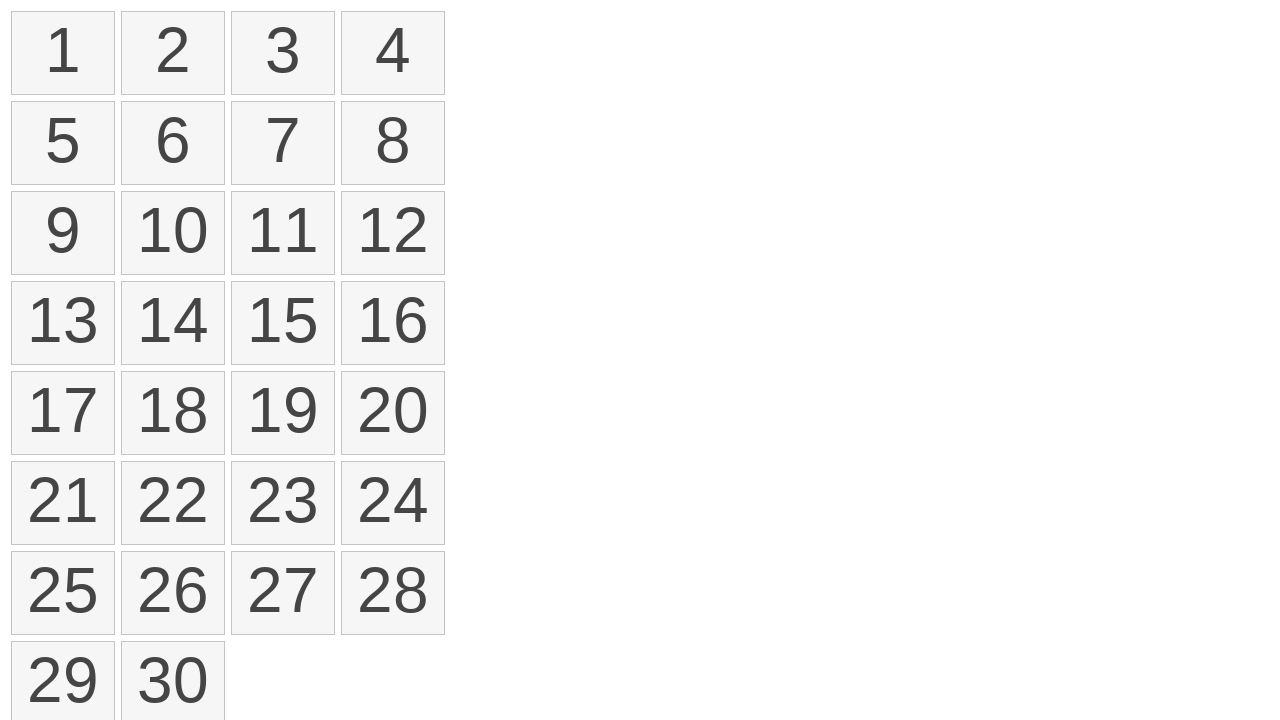

Located target selectable item (element 15)
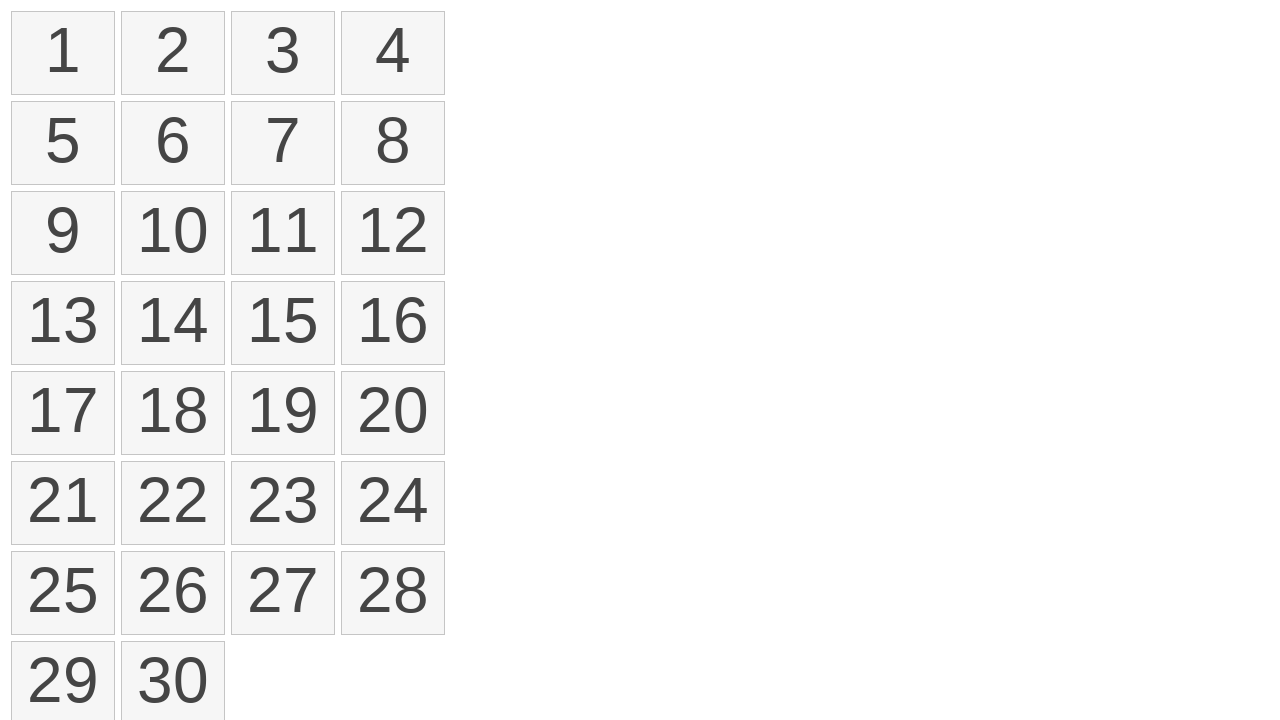

Retrieved bounding box for first item
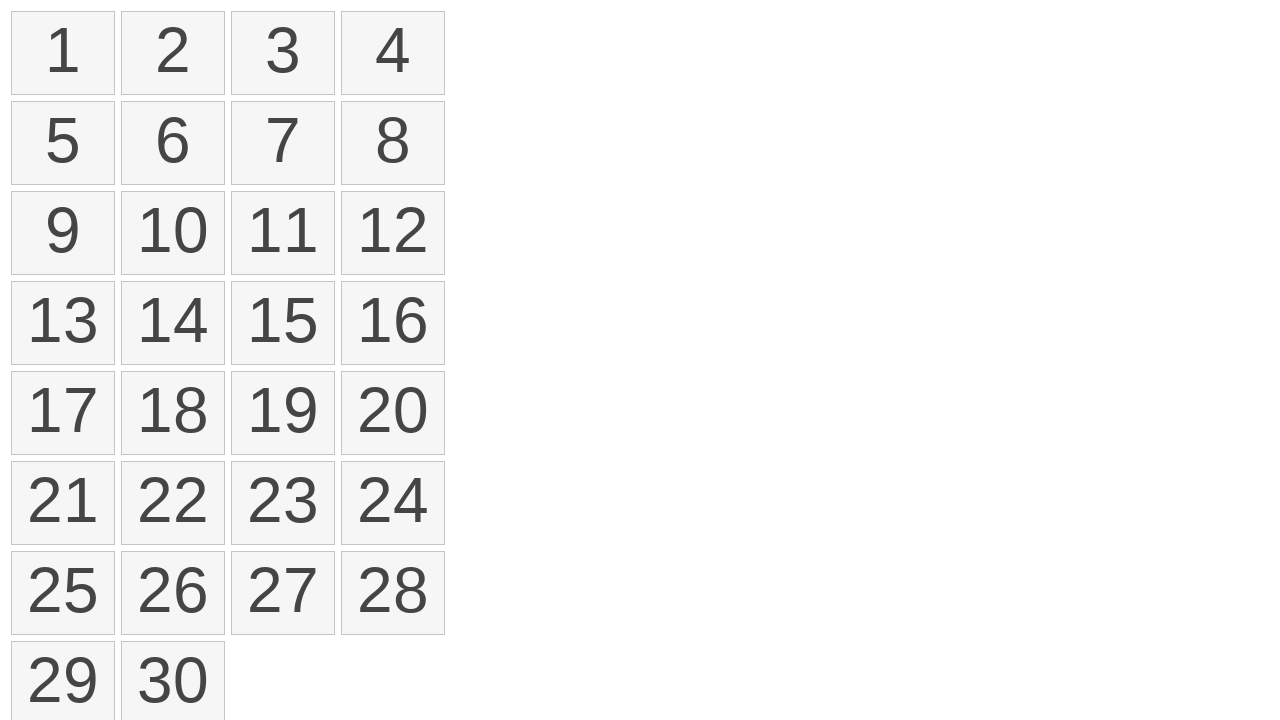

Retrieved bounding box for target item (15th)
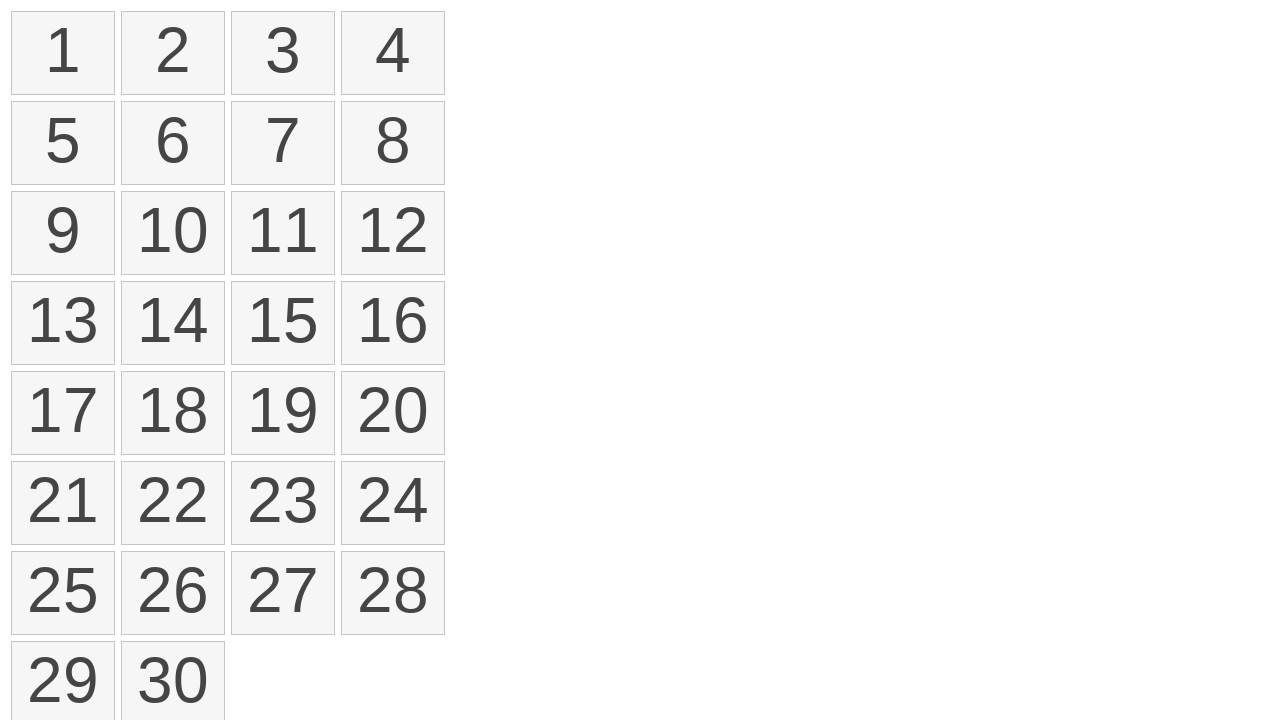

Moved mouse to center of first item at (63, 53)
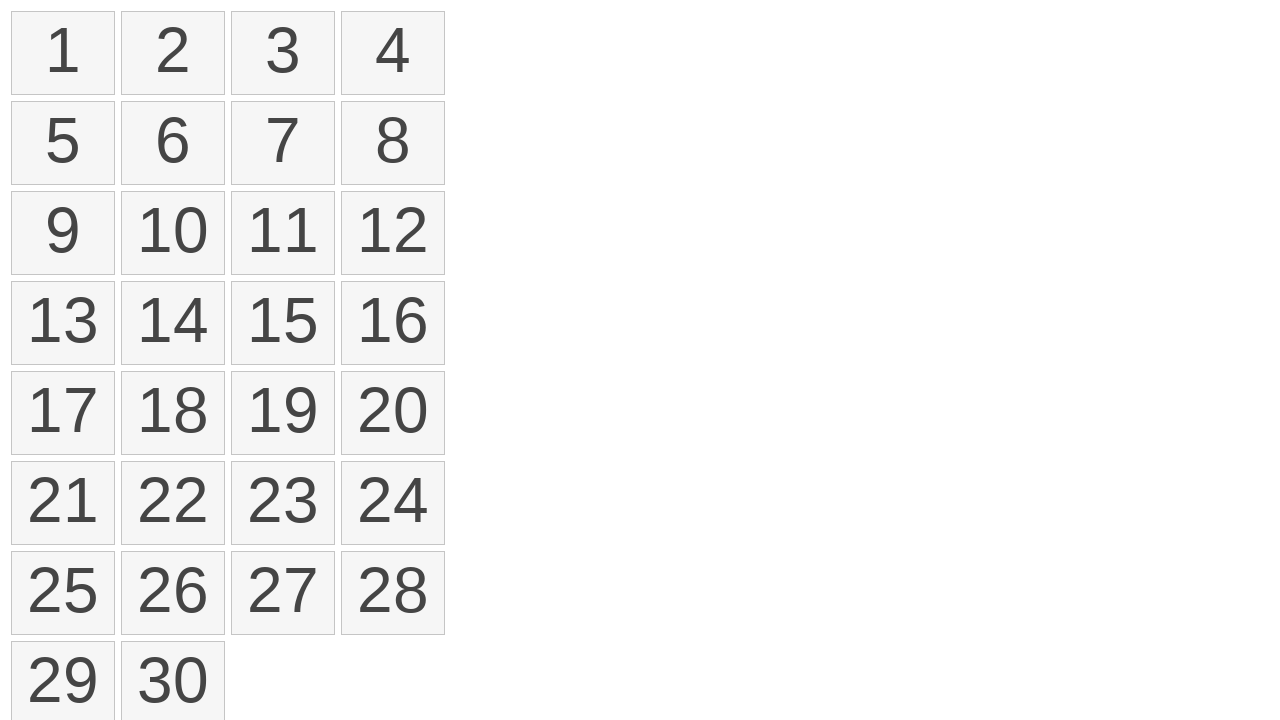

Pressed mouse button down to start selection at (63, 53)
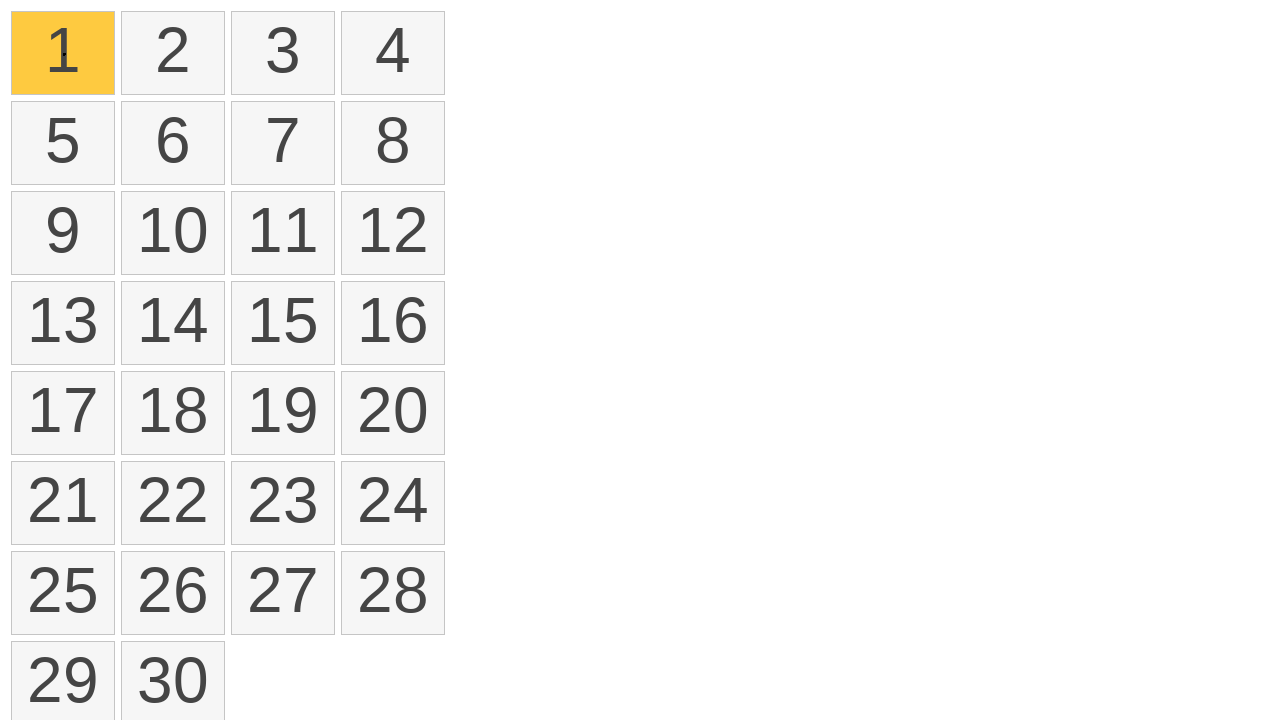

Dragged mouse to center of 15th item at (283, 323)
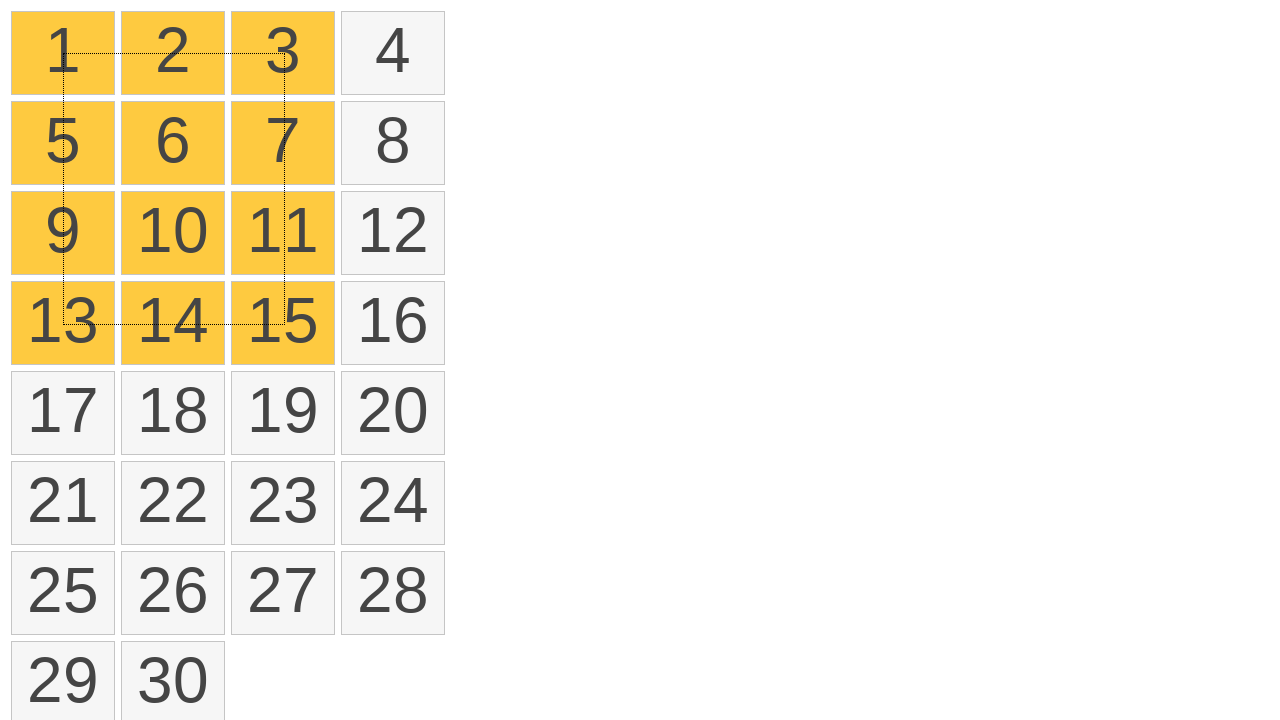

Released mouse button to complete block selection from item 1 to 15 at (283, 323)
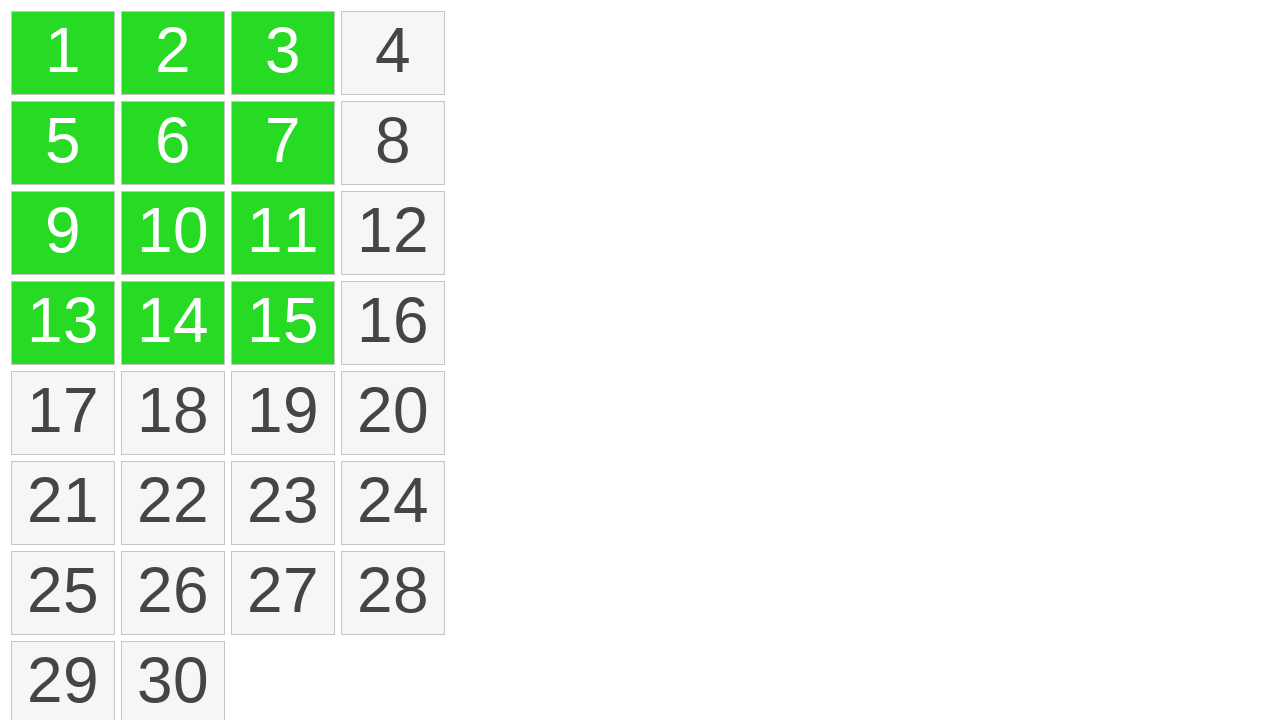

Counted selected items: 12 items are highlighted
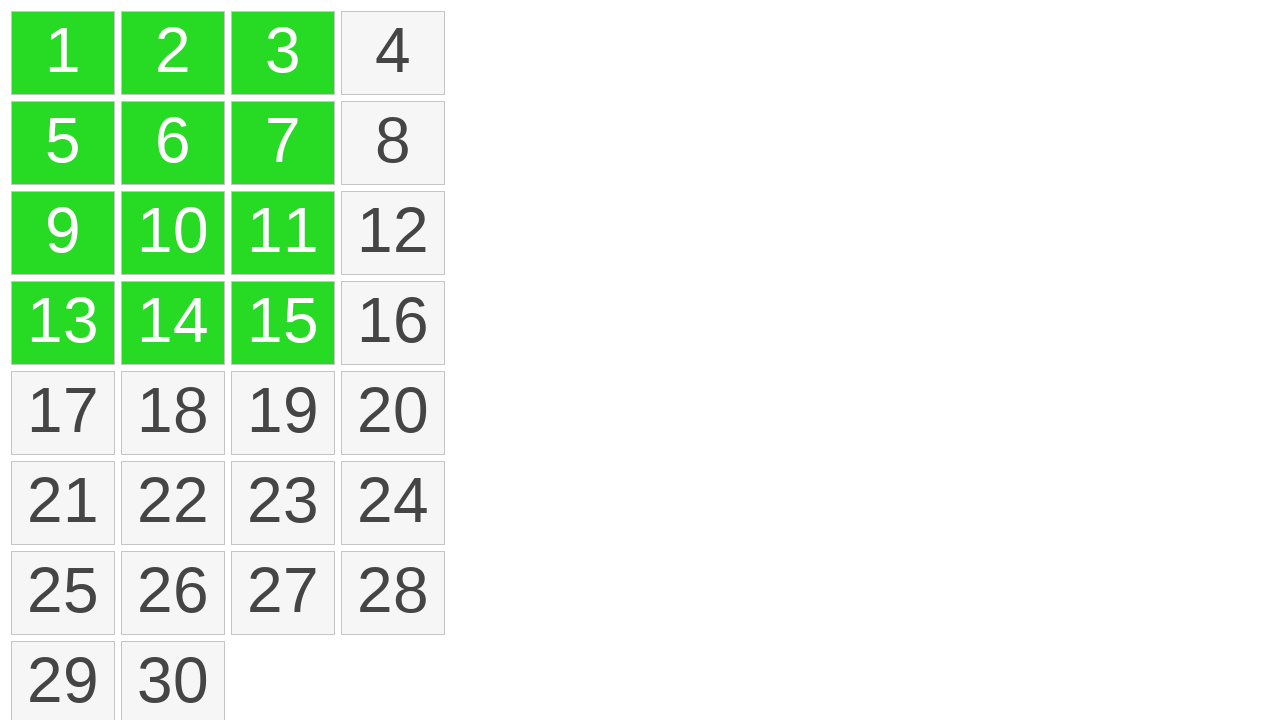

Verified that exactly 12 items were selected in the block selection
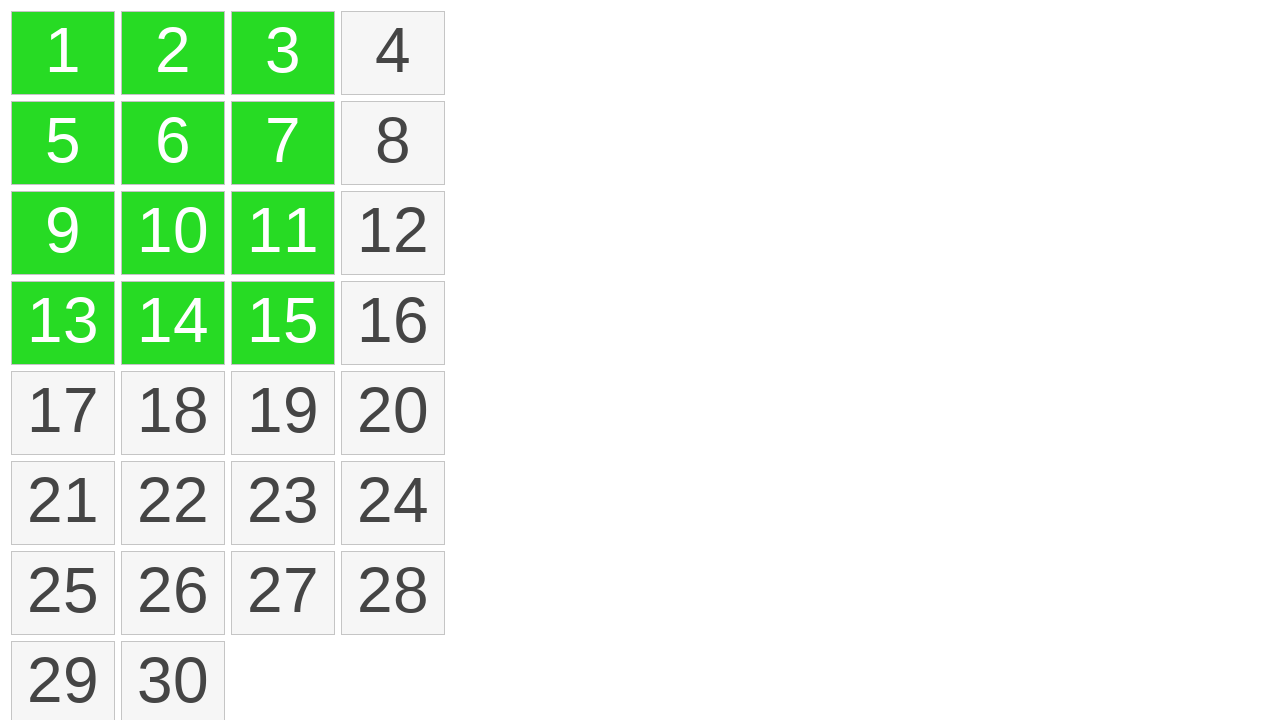

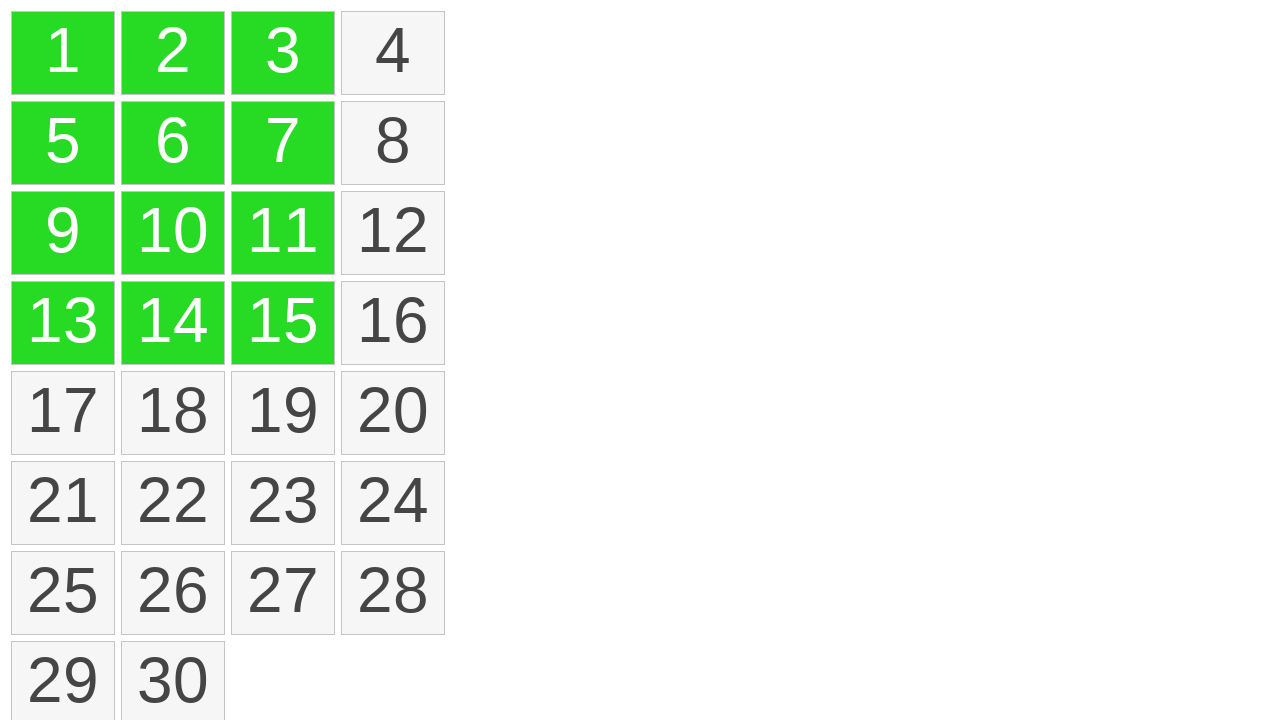